Navigates to OrangeHRM login page and verifies that the logo image is displayed on the page

Starting URL: https://opensource-demo.orangehrmlive.com/web/index.php/auth/login

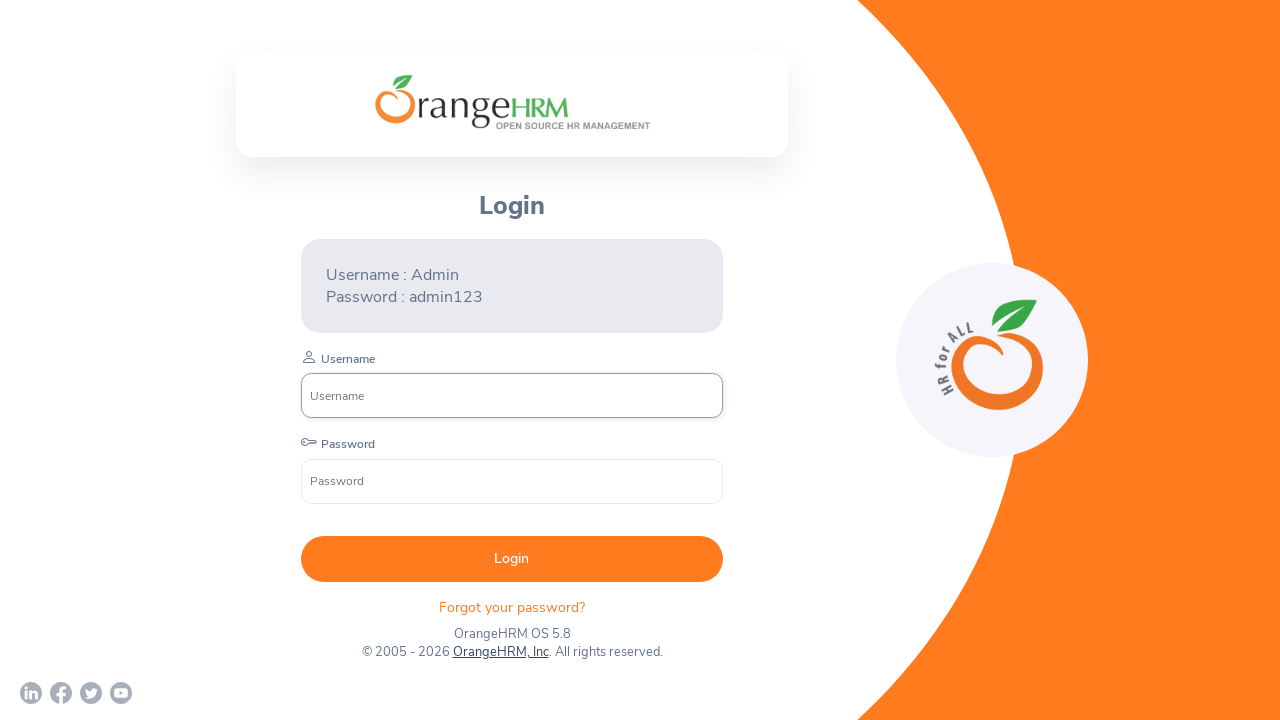

Waited for OrangeHRM login logo to be visible
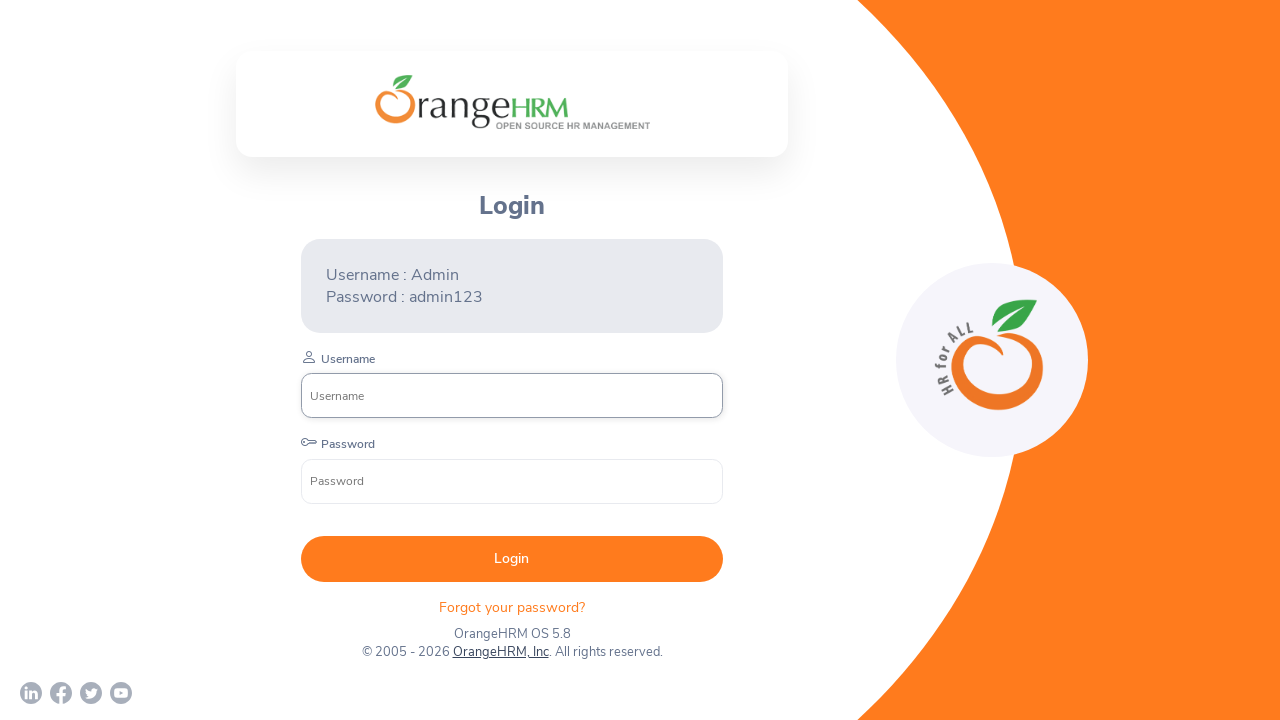

Verified that the OrangeHRM logo is displayed on the login page
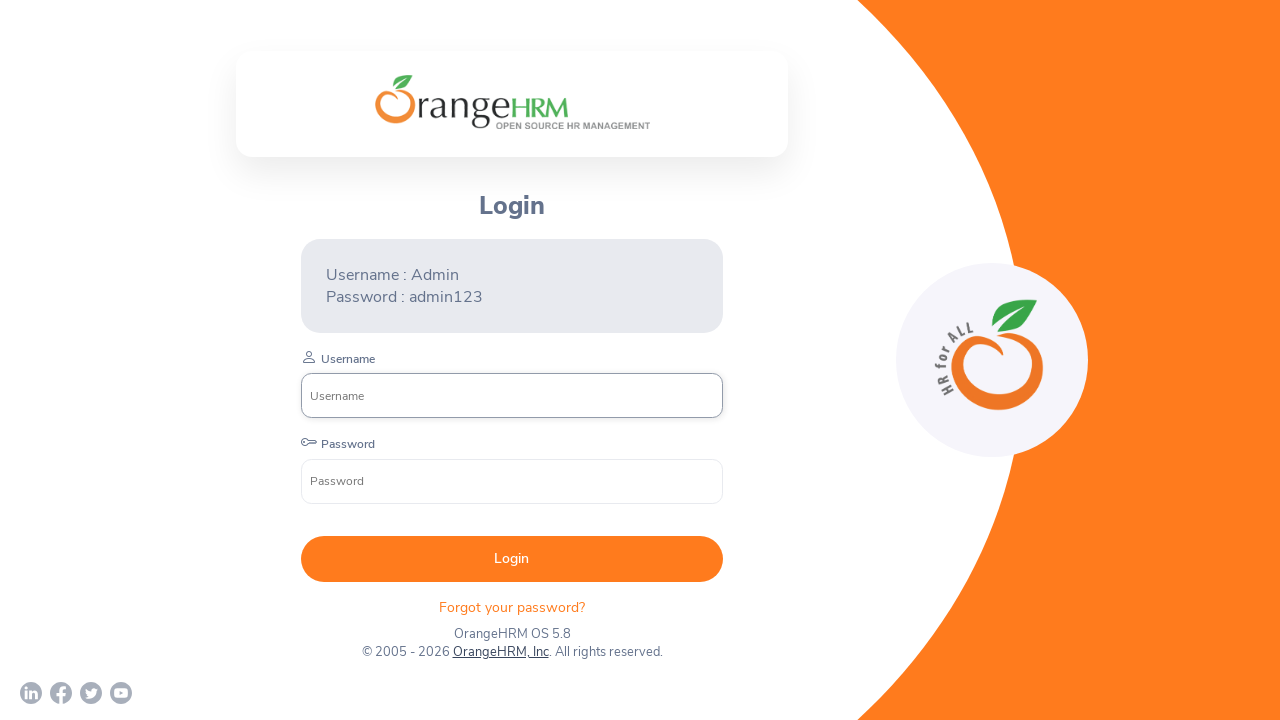

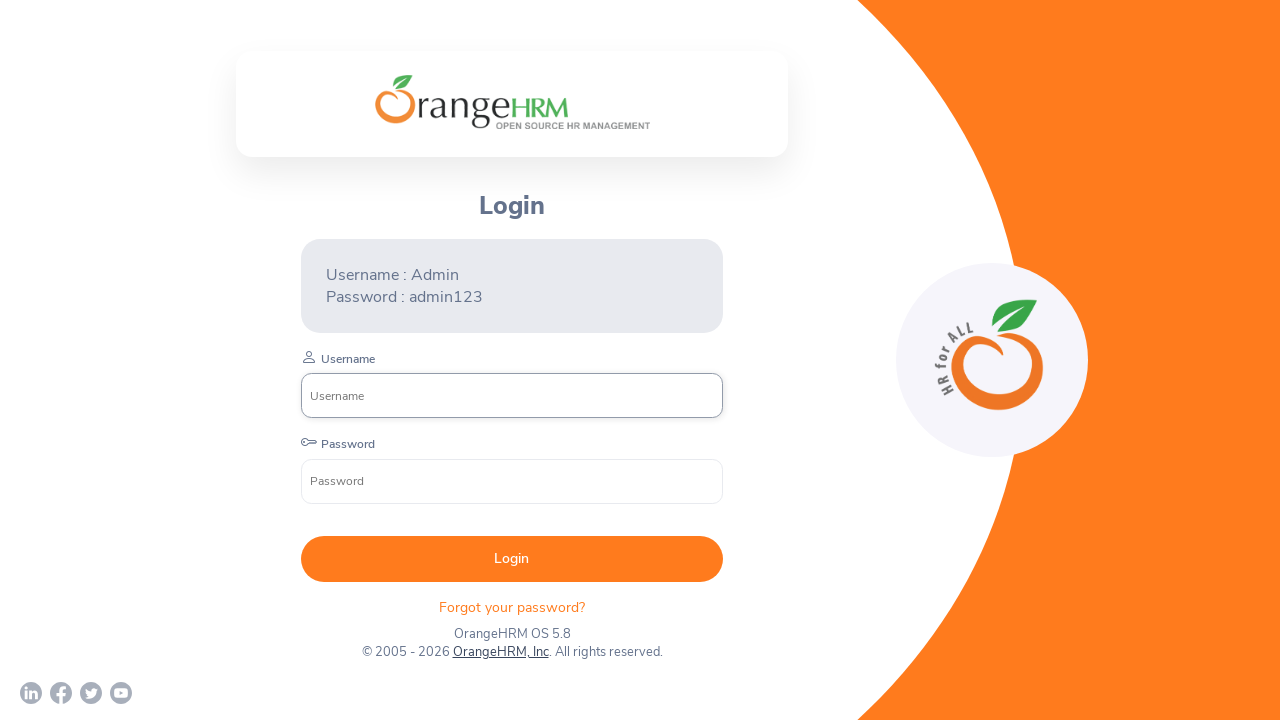